Tests the Horizontal Slider page by dragging the slider

Starting URL: https://the-internet.herokuapp.com/

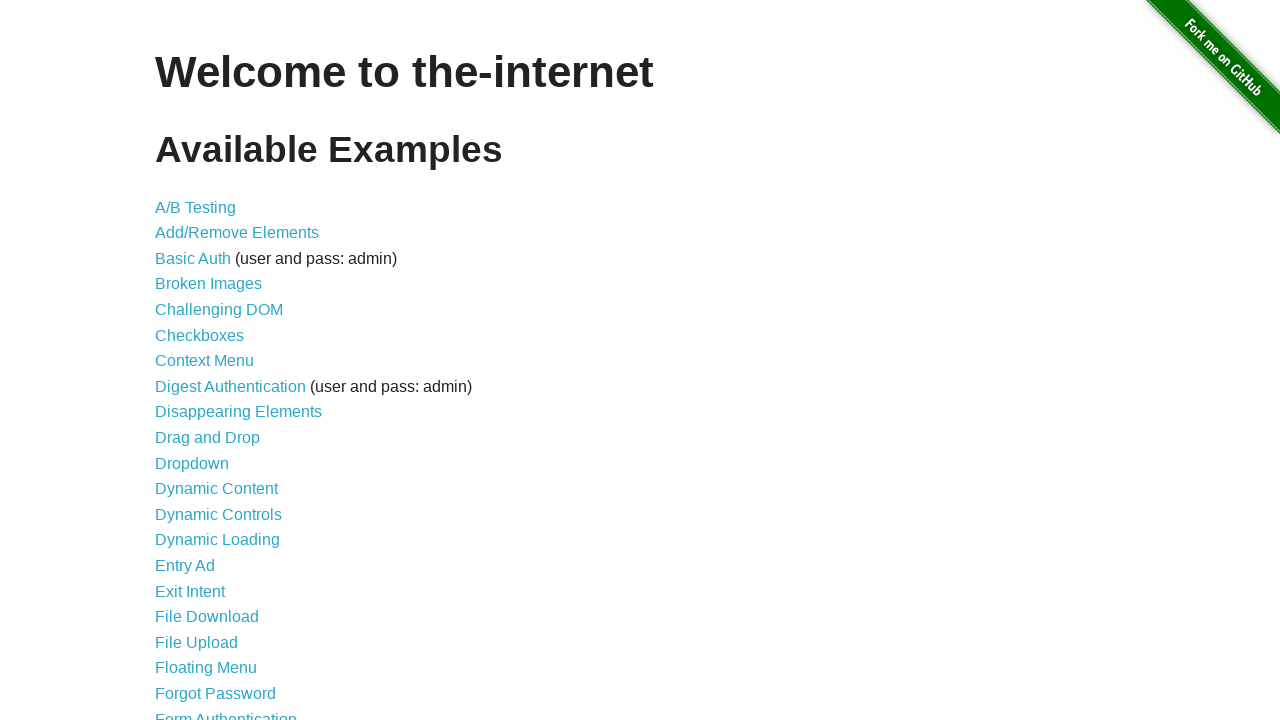

Clicked on Horizontal Slider link at (214, 361) on a:text('Horizontal Slider')
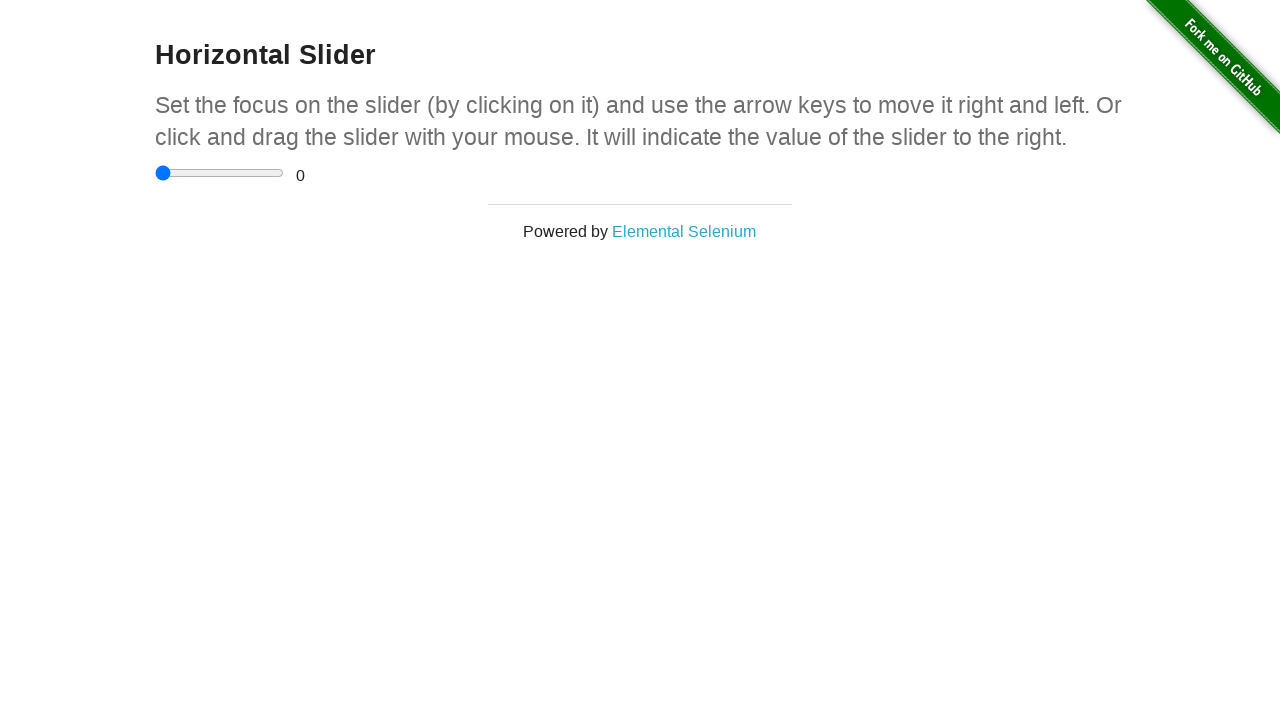

Horizontal Slider page loaded
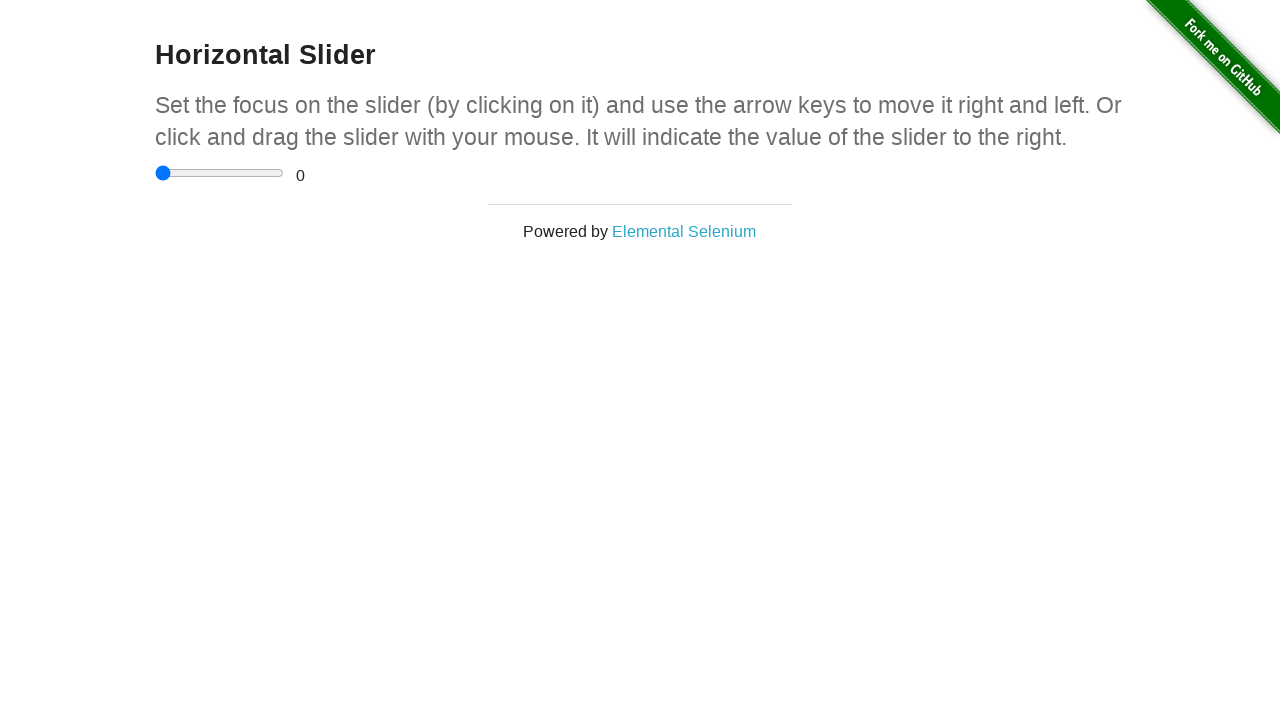

Located the horizontal slider element
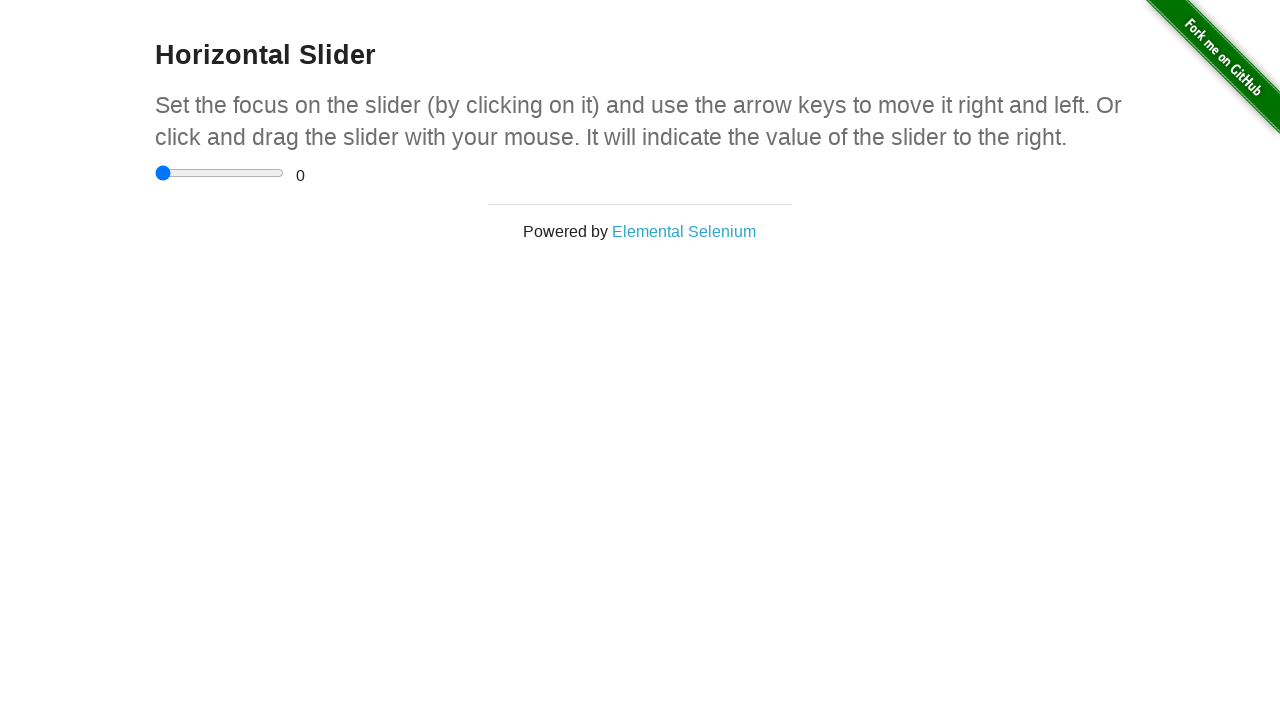

Clicked on the slider at (220, 173) on input[type='range']
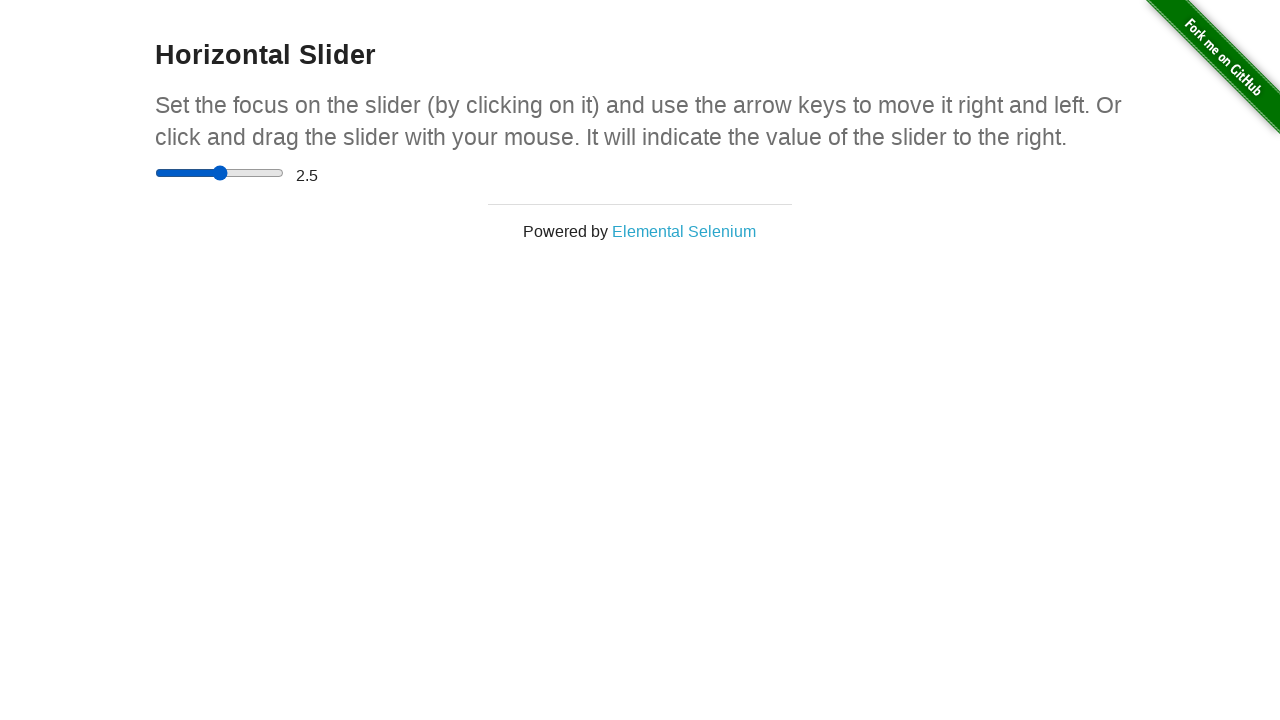

Pressed ArrowRight on slider (iteration 1 of 5) on input[type='range']
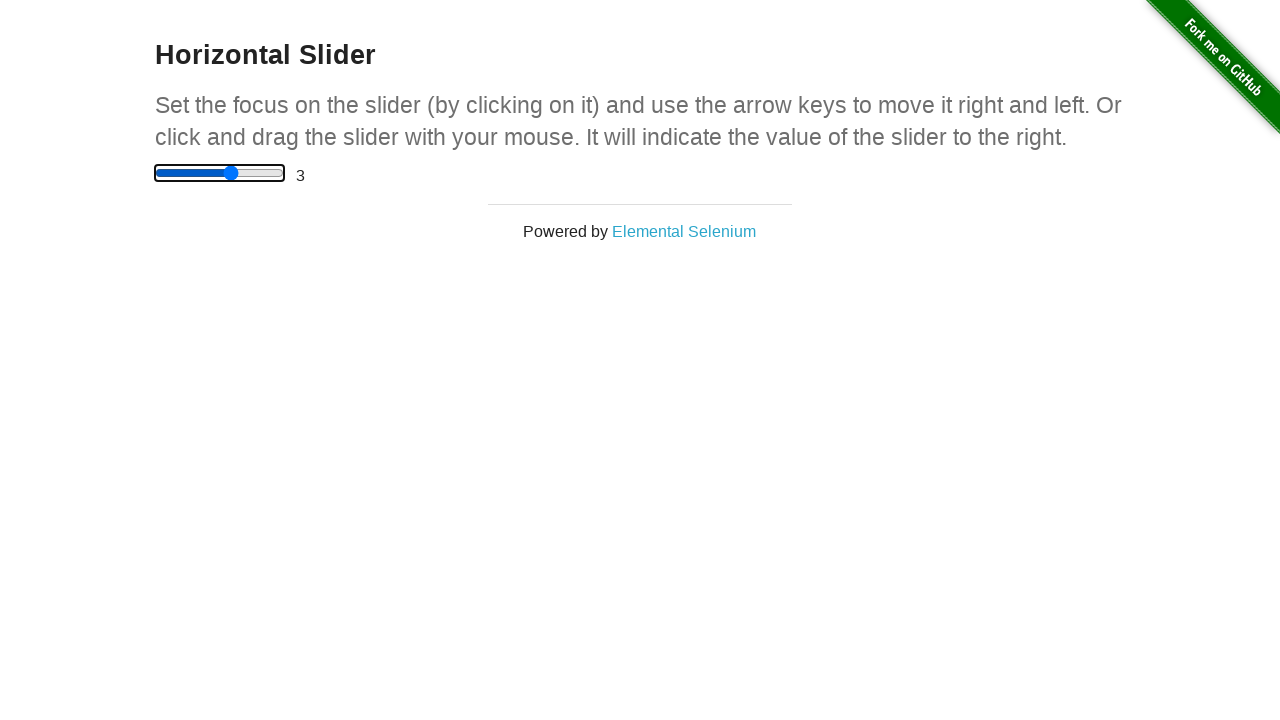

Pressed ArrowRight on slider (iteration 2 of 5) on input[type='range']
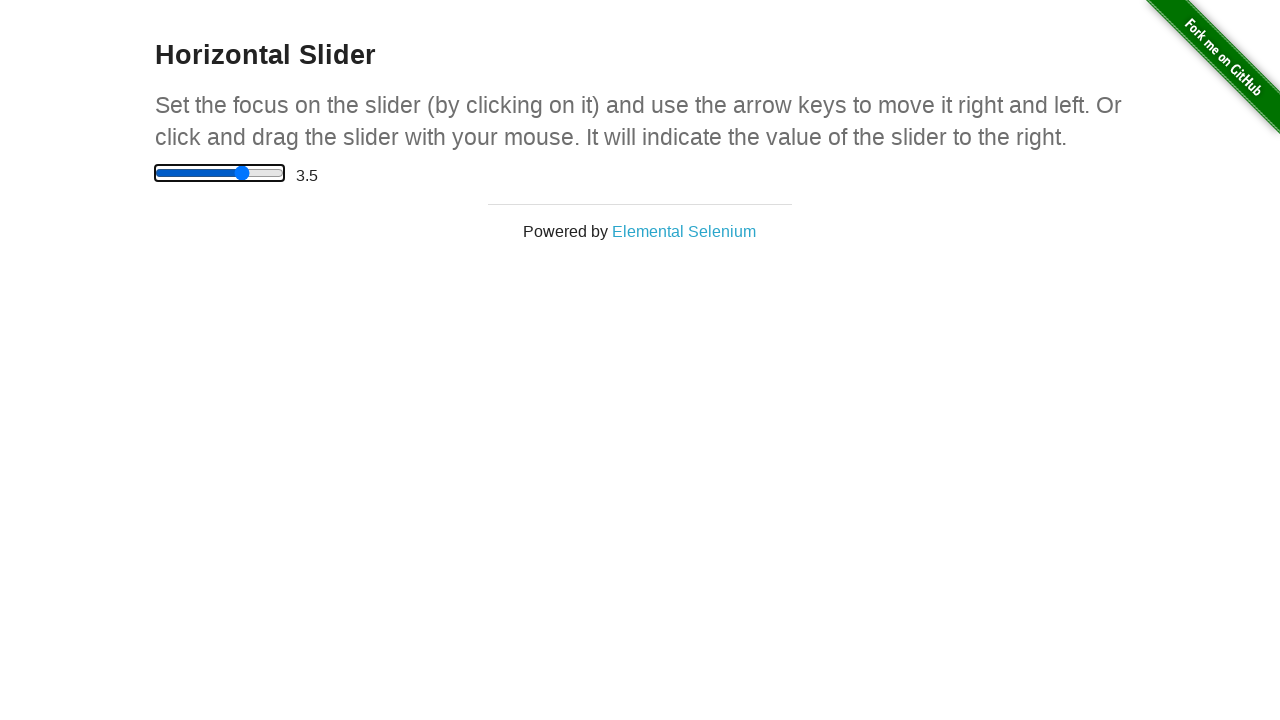

Pressed ArrowRight on slider (iteration 3 of 5) on input[type='range']
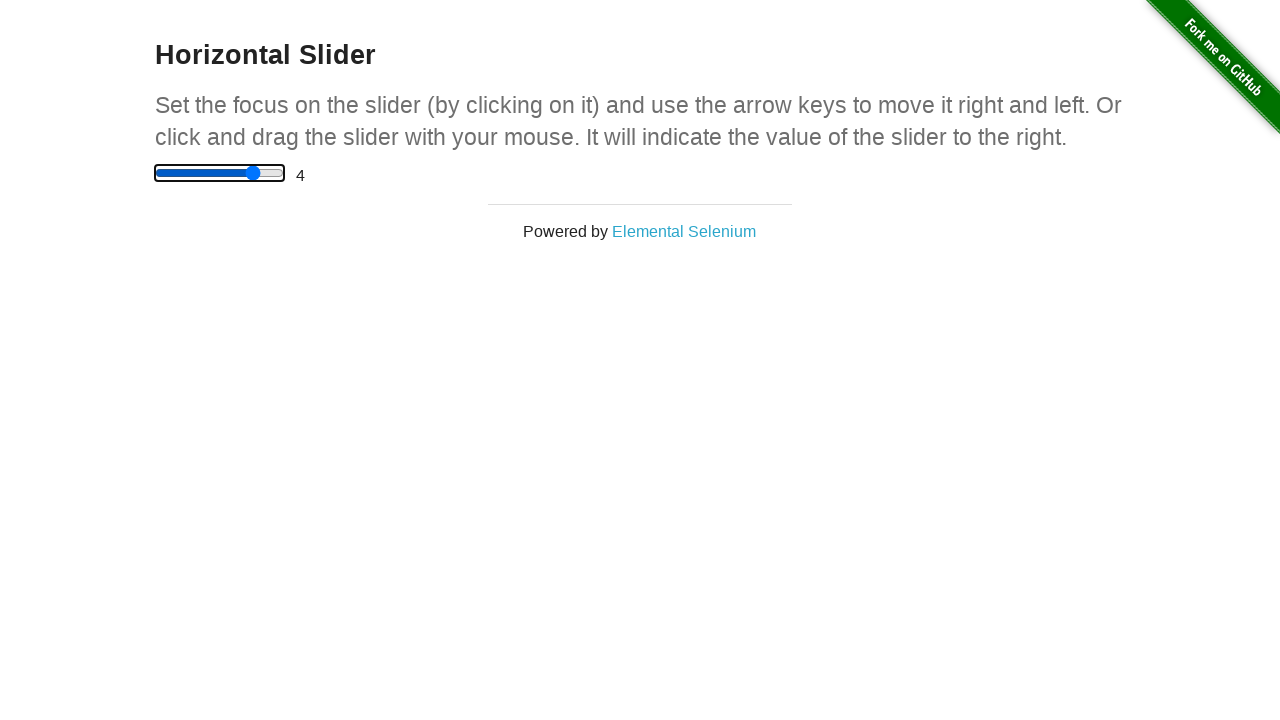

Pressed ArrowRight on slider (iteration 4 of 5) on input[type='range']
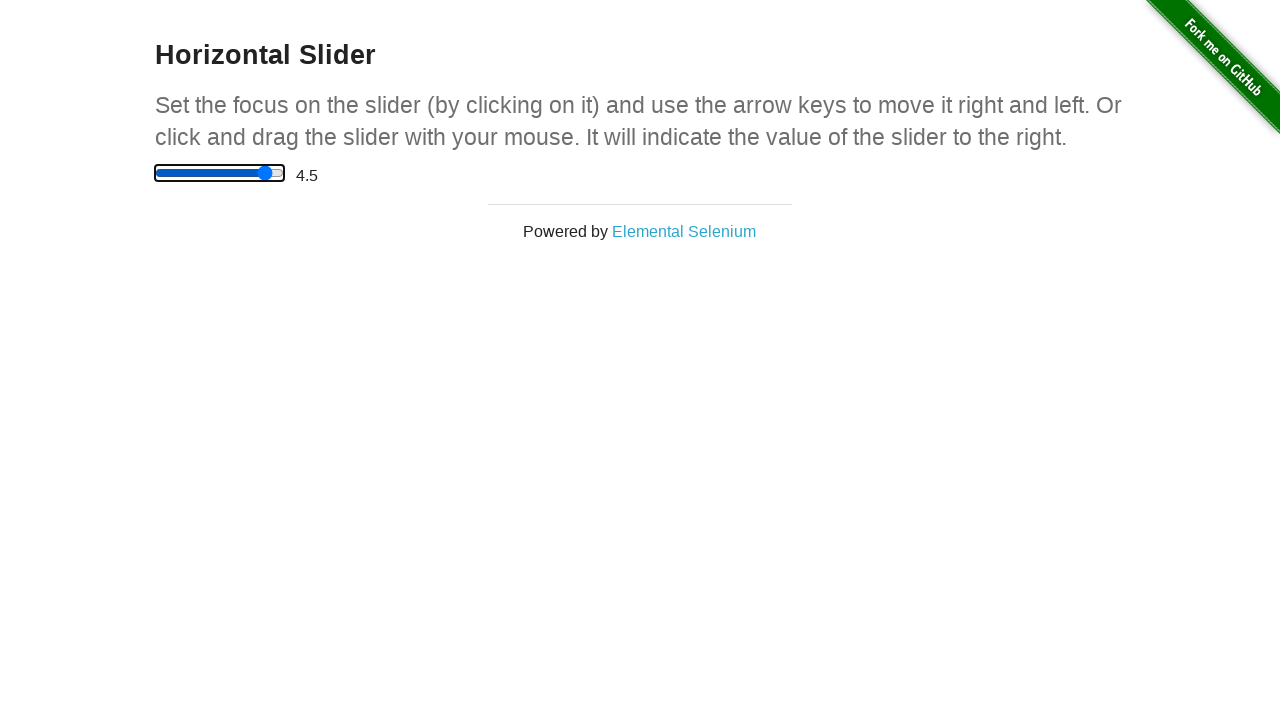

Pressed ArrowRight on slider (iteration 5 of 5) on input[type='range']
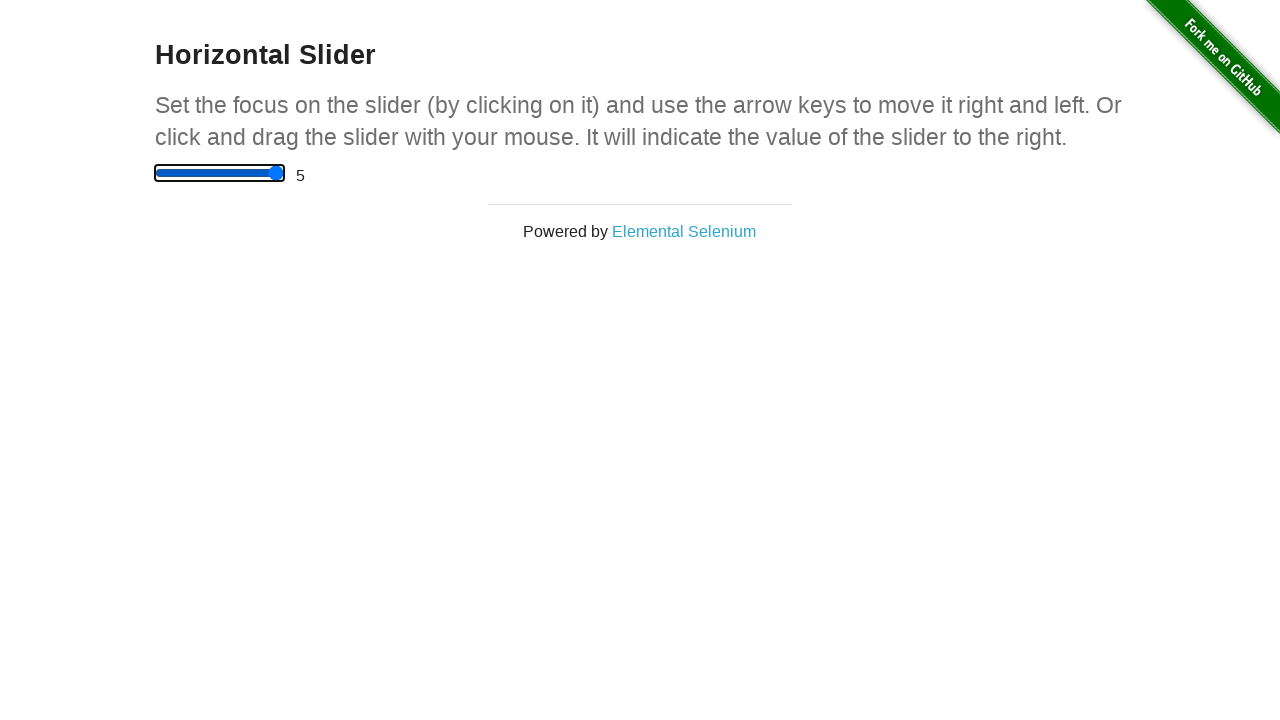

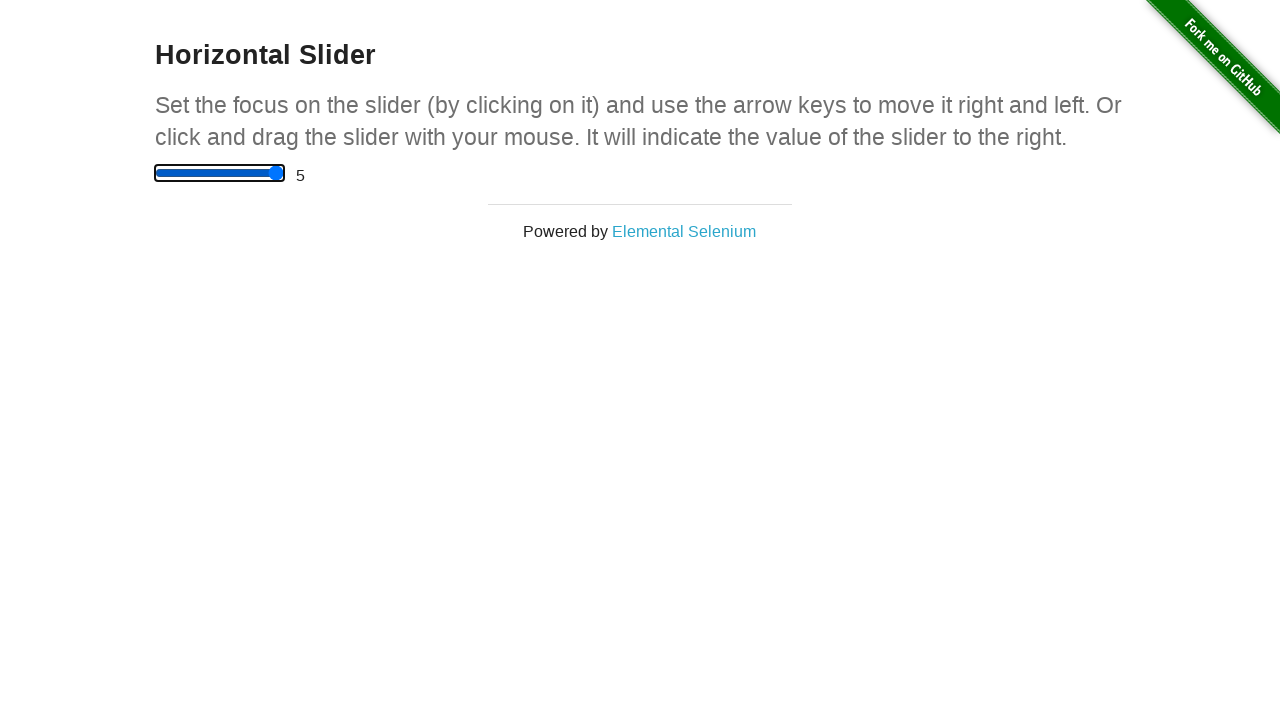